Tests table sorting and pagination functionality by clicking on a column header to sort, then navigating through pages to find a specific item and retrieve its price

Starting URL: https://rahulshettyacademy.com/seleniumPractise/#/offers

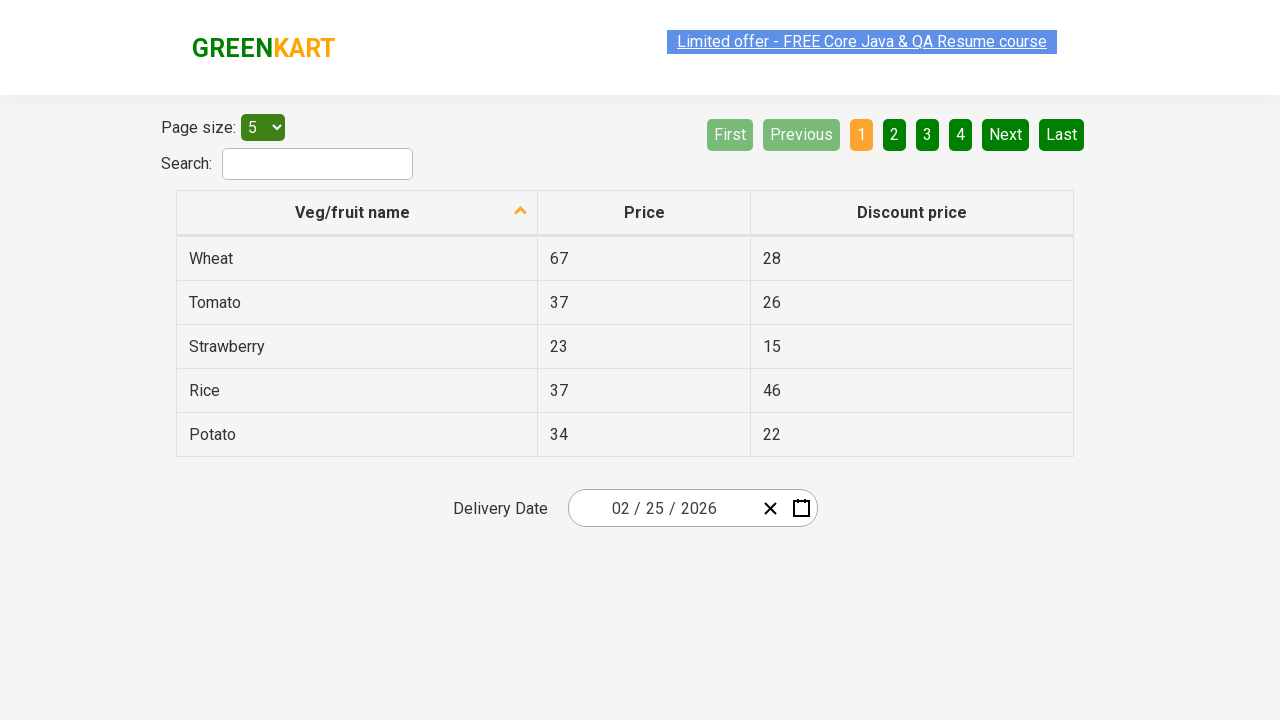

Clicked first column header to sort table at (357, 213) on xpath=//tr/th[1]
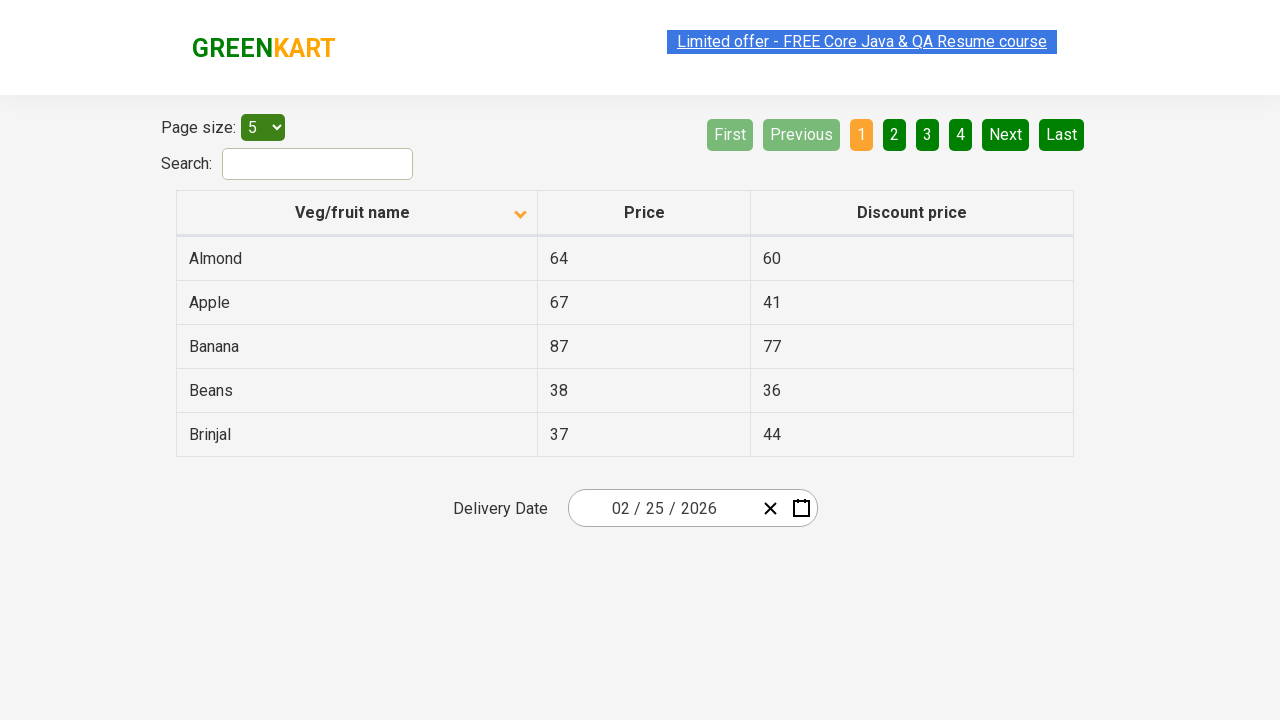

Table loaded with data
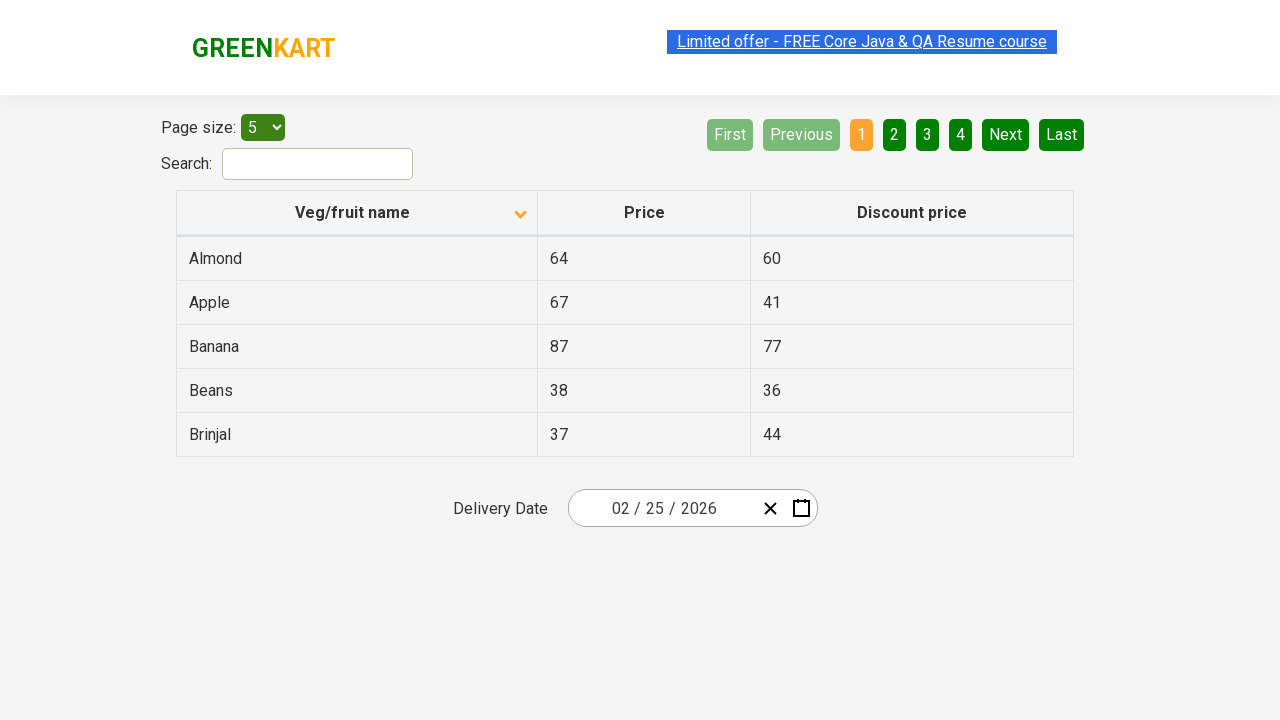

Searched for 'Rice' in current page
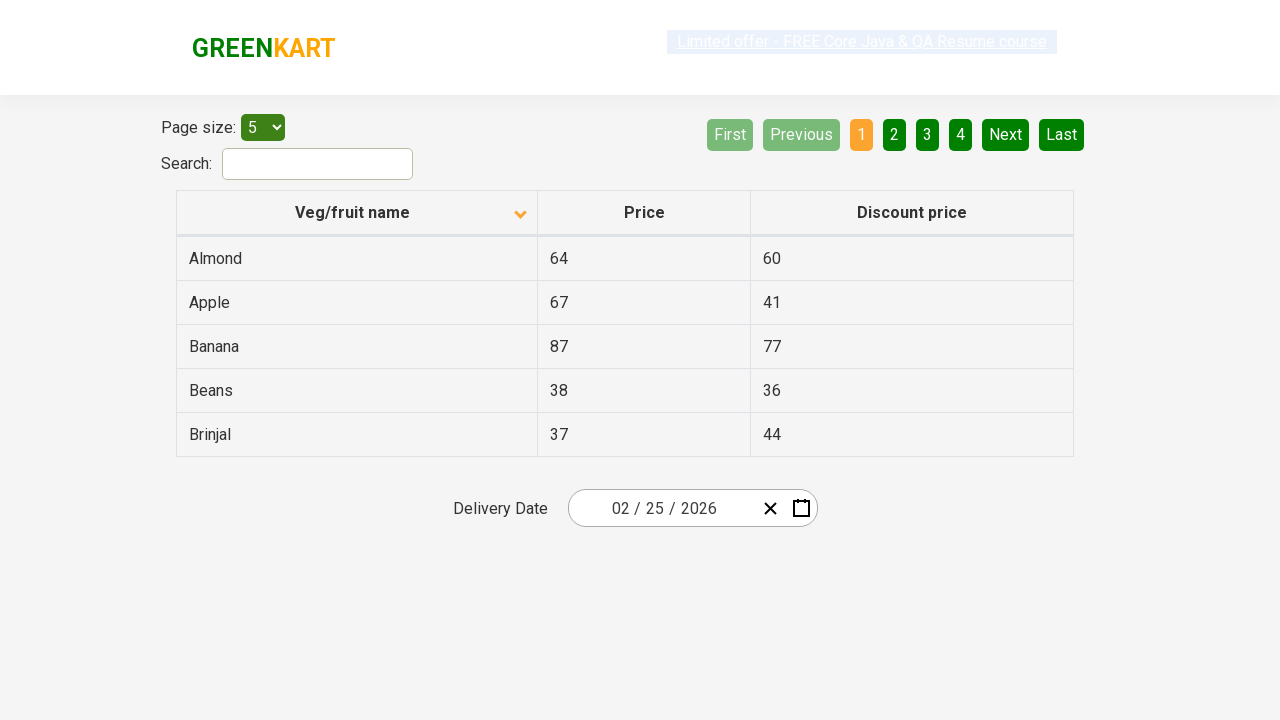

Clicked Next button to navigate to next page at (1006, 134) on a[aria-label='Next']
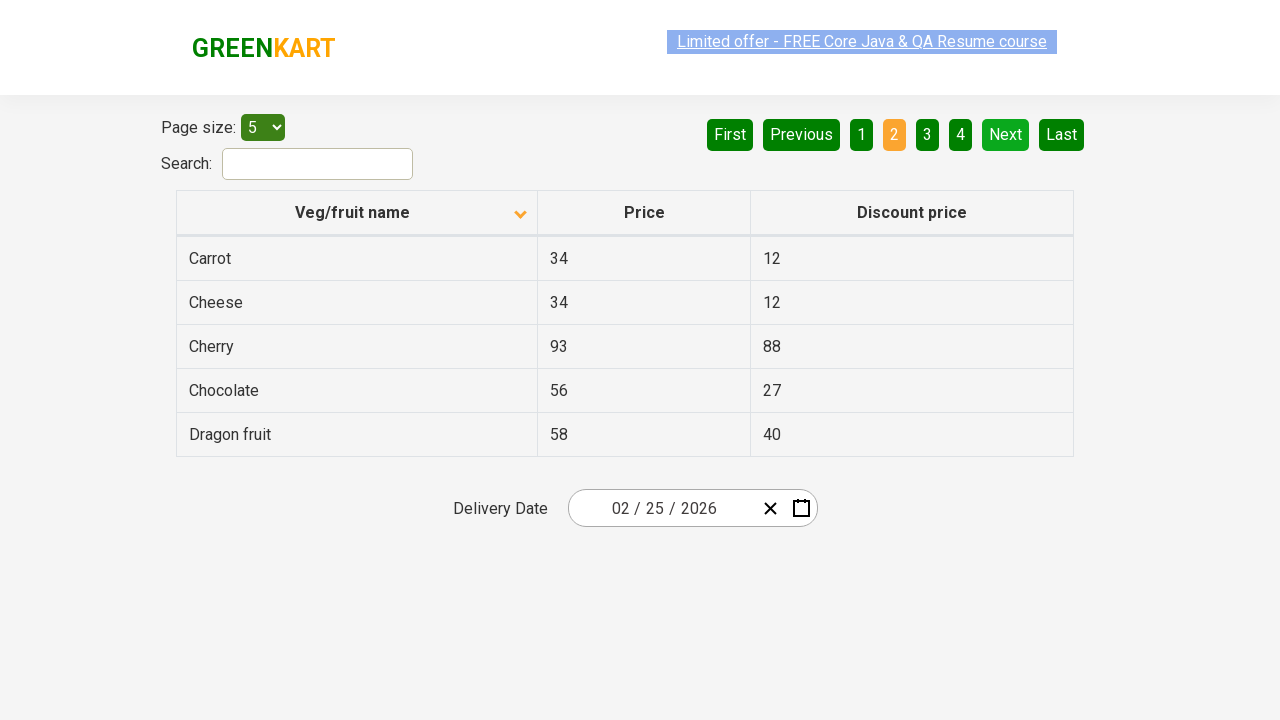

Waited for next page to load
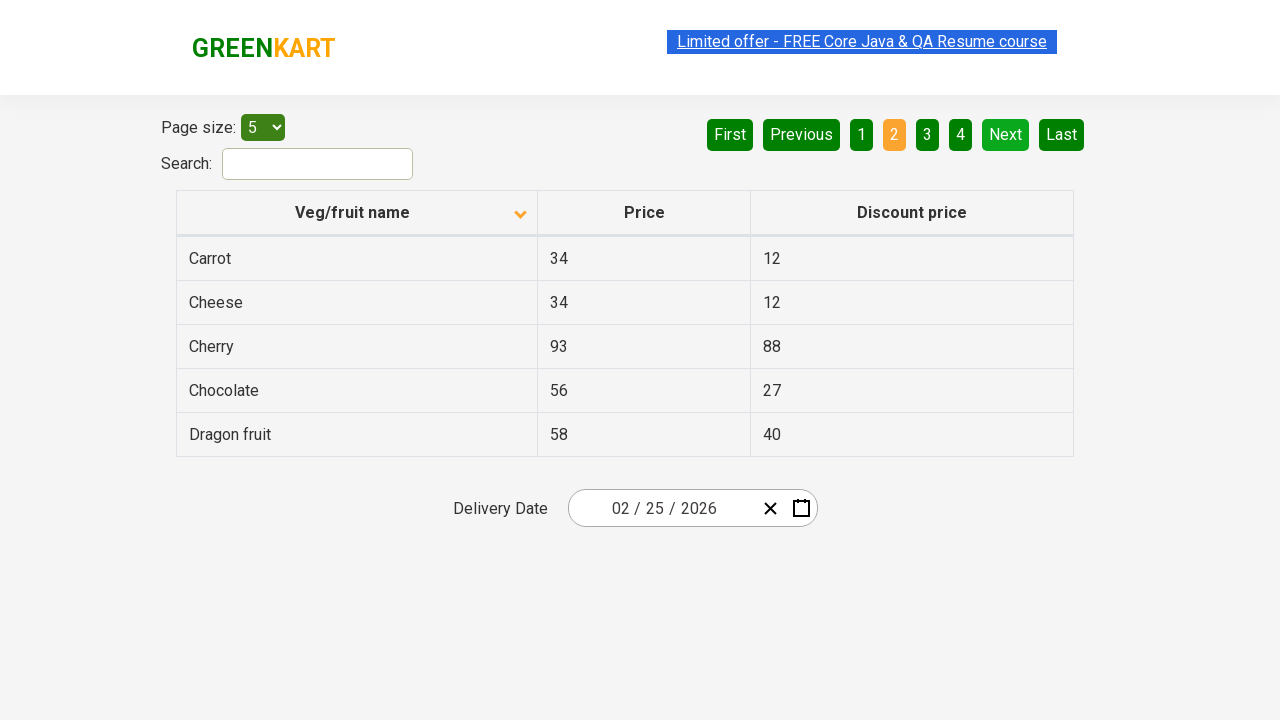

Searched for 'Rice' in current page
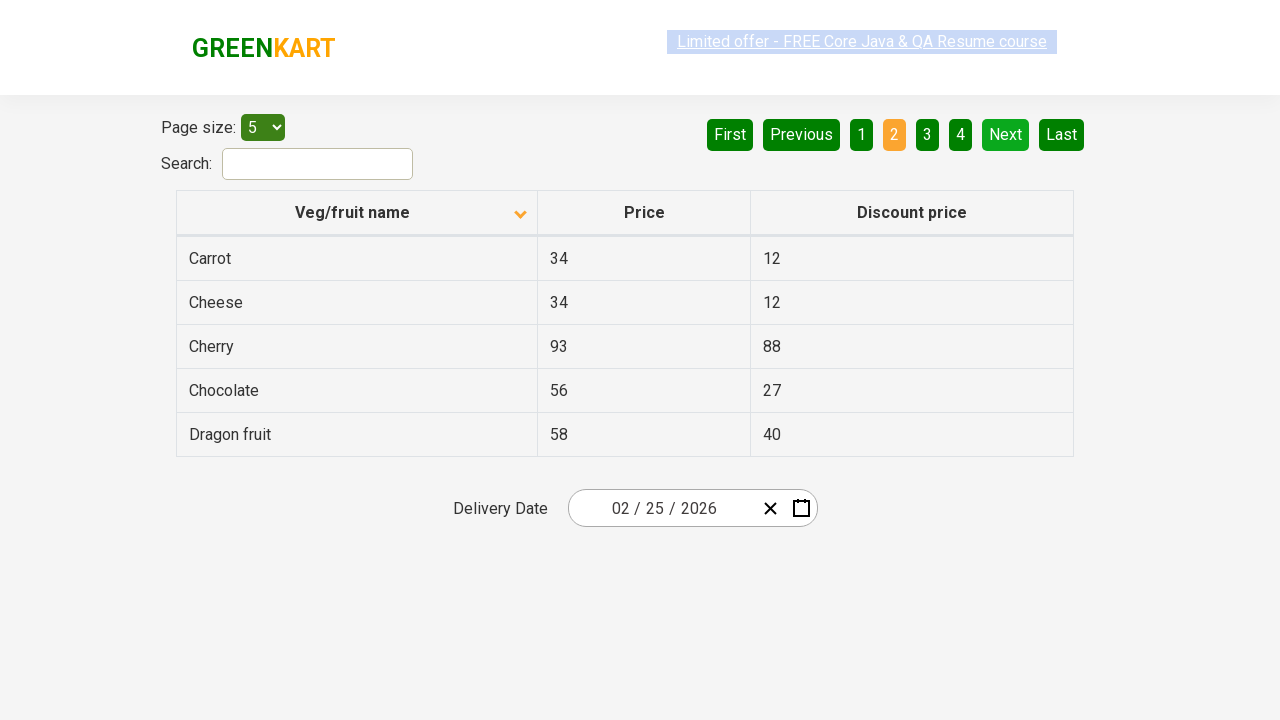

Clicked Next button to navigate to next page at (1006, 134) on a[aria-label='Next']
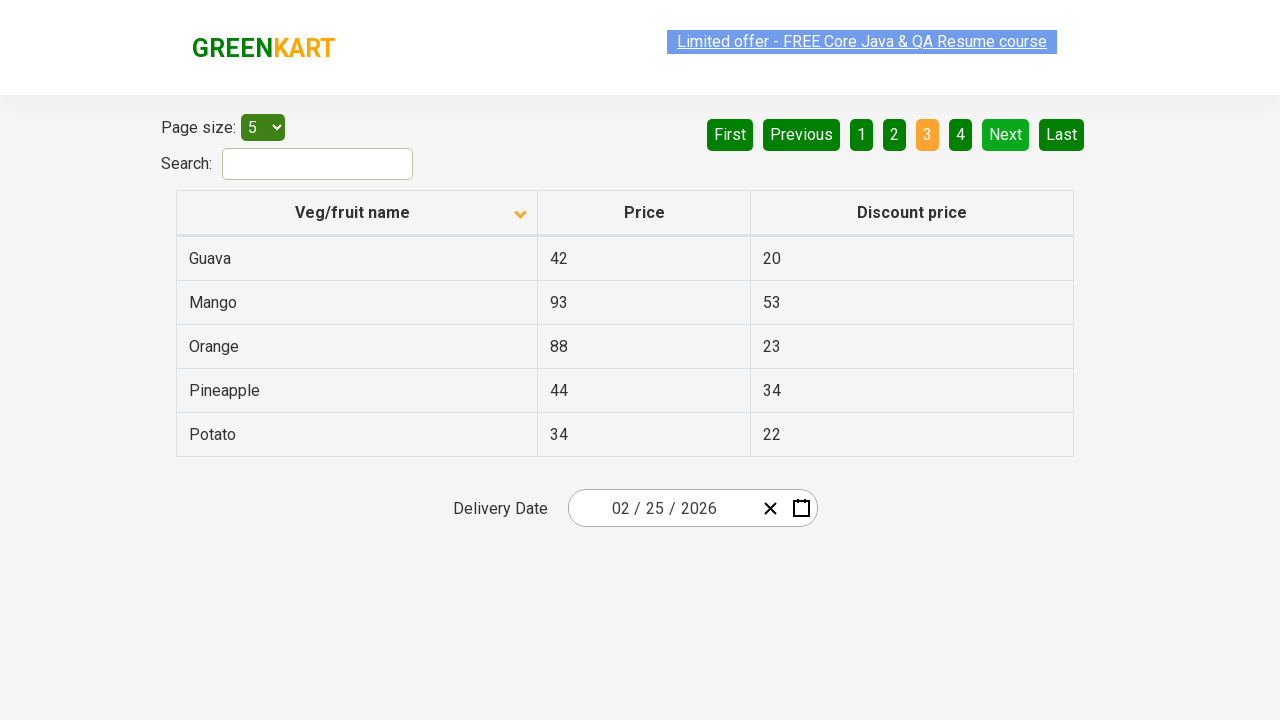

Waited for next page to load
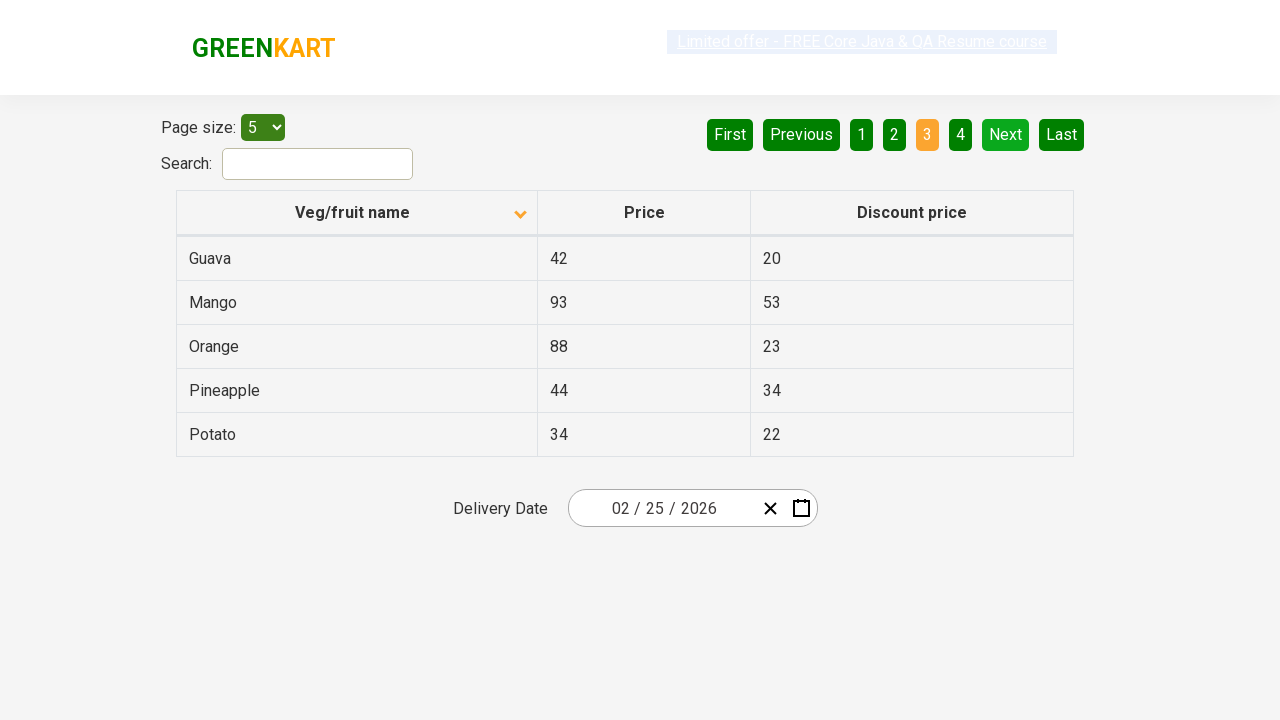

Searched for 'Rice' in current page
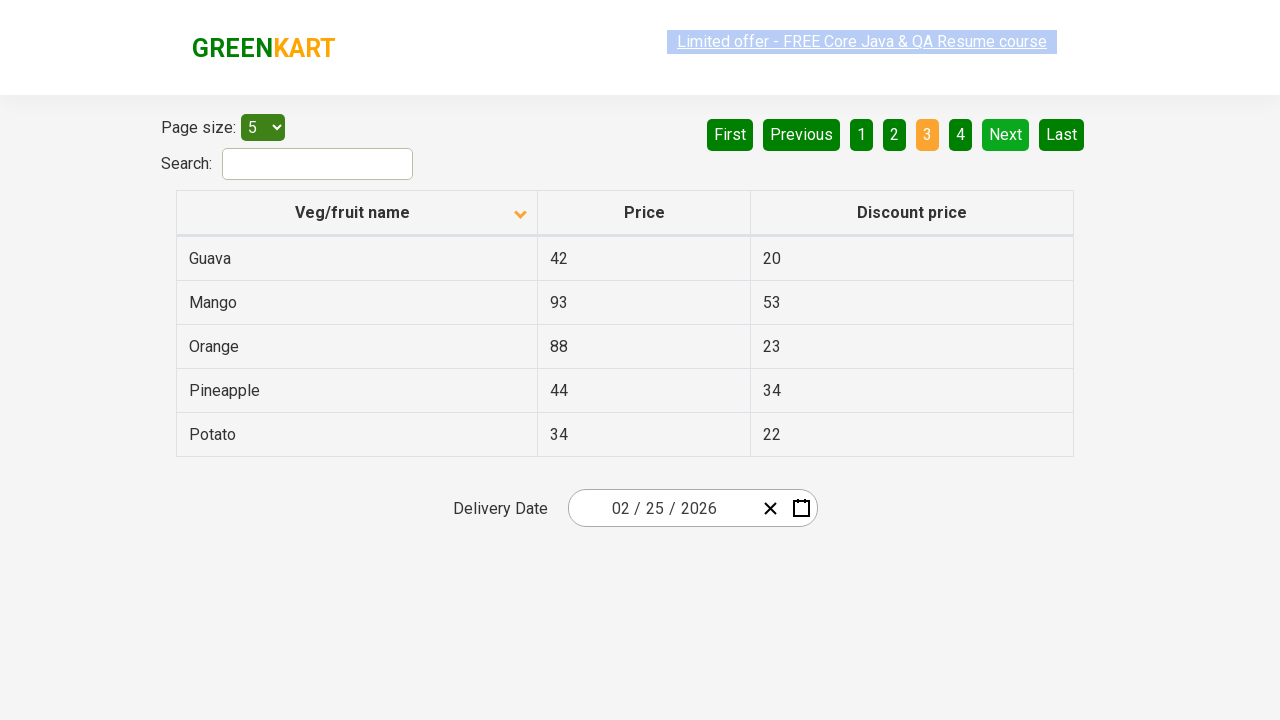

Clicked Next button to navigate to next page at (1006, 134) on a[aria-label='Next']
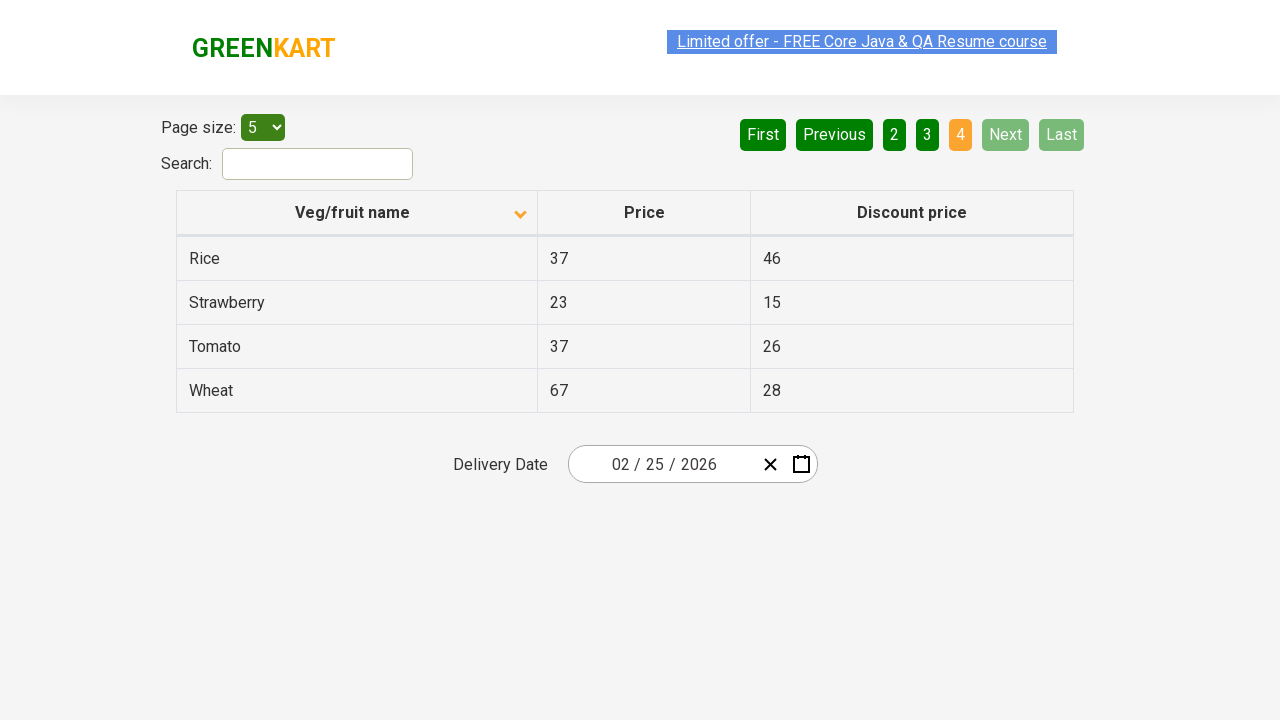

Waited for next page to load
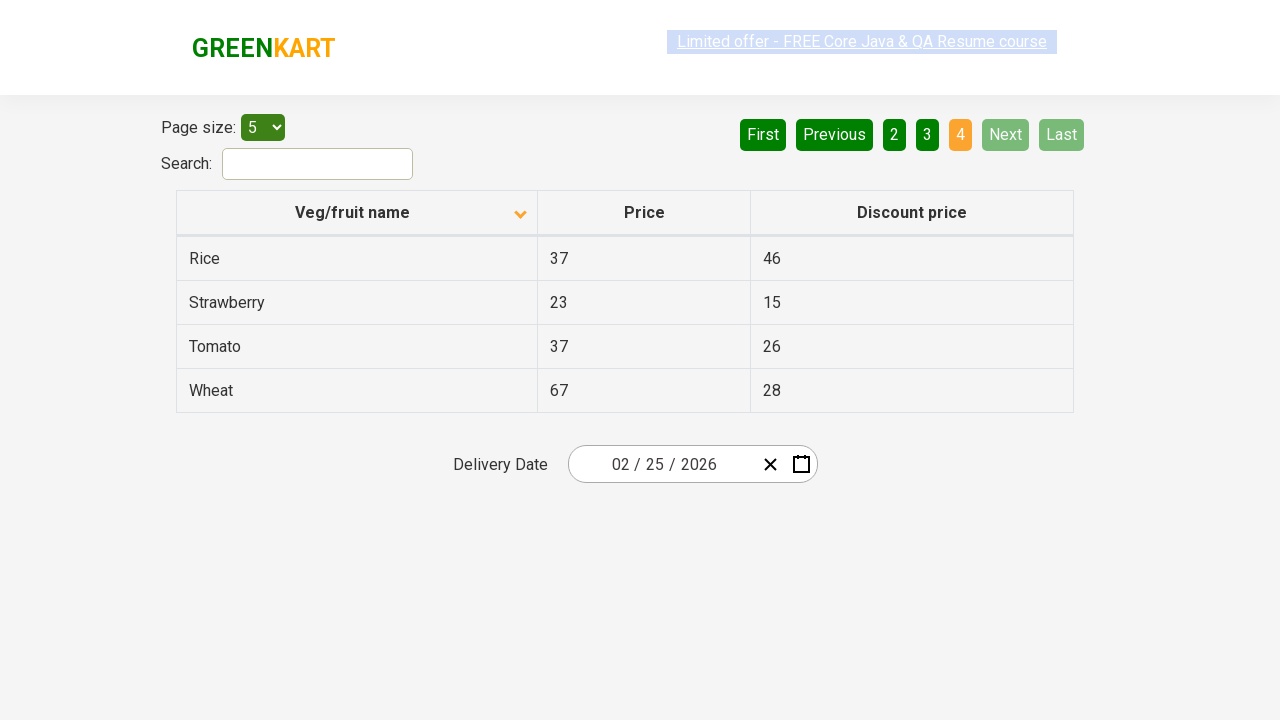

Searched for 'Rice' in current page
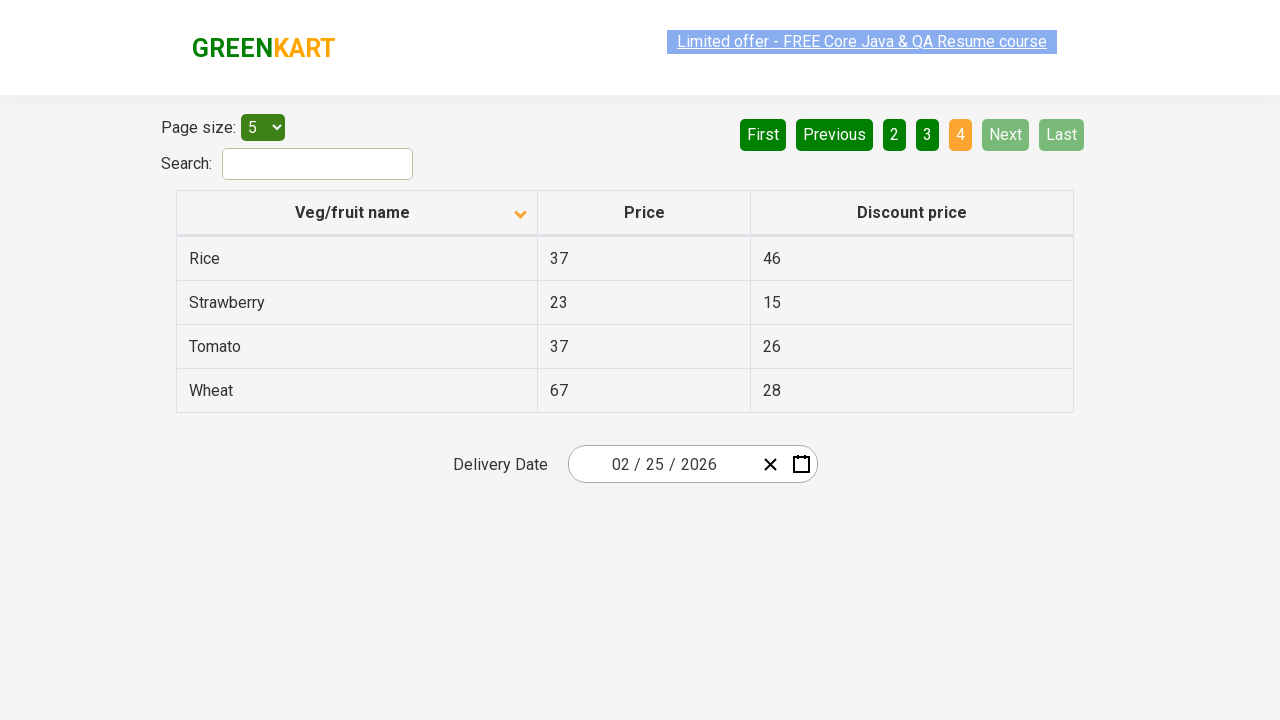

Found Rice and retrieved its price: 37
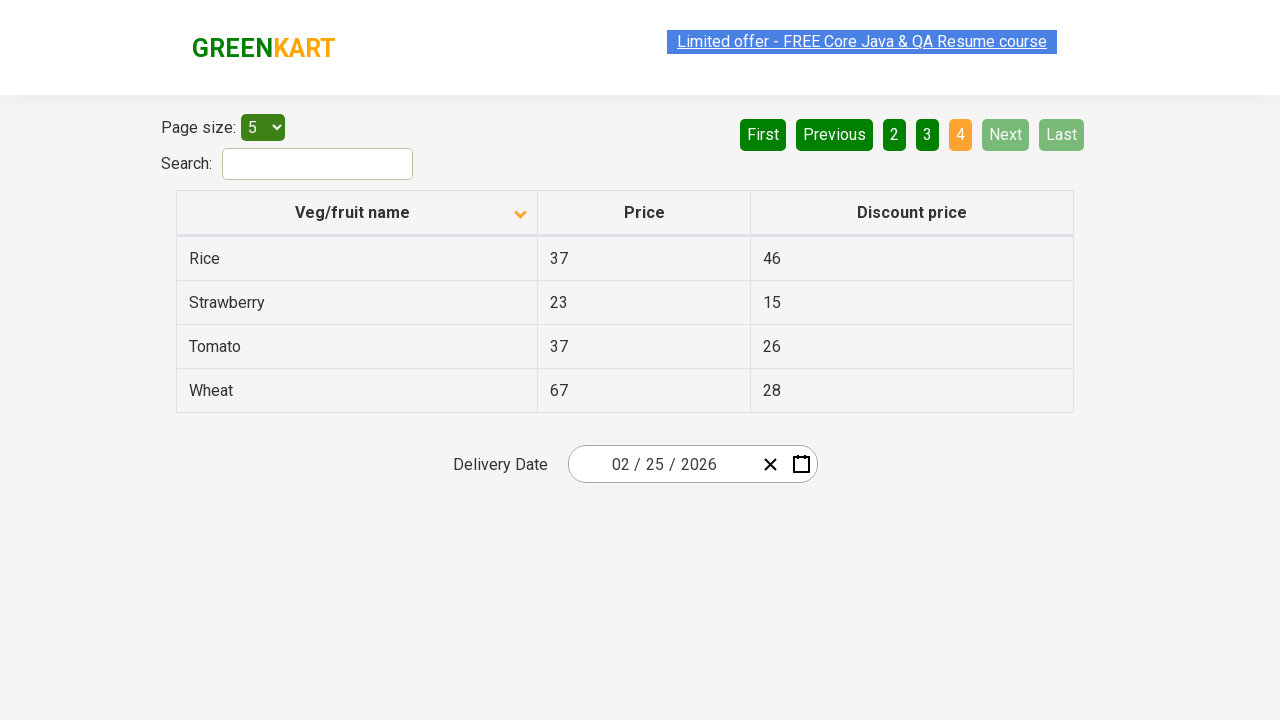

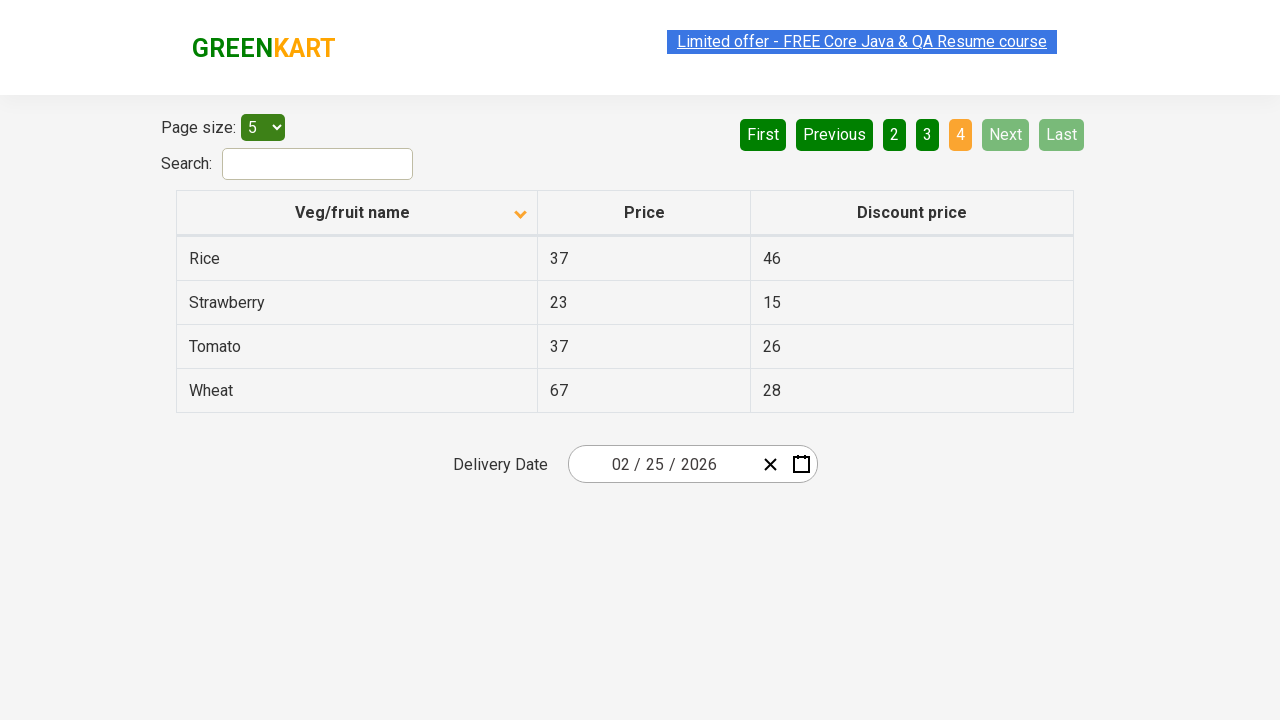